Tests form field validation by clicking the submit button without filling required fields and checking the validation state of the first name field.

Starting URL: https://demoqa.com/automation-practice-form

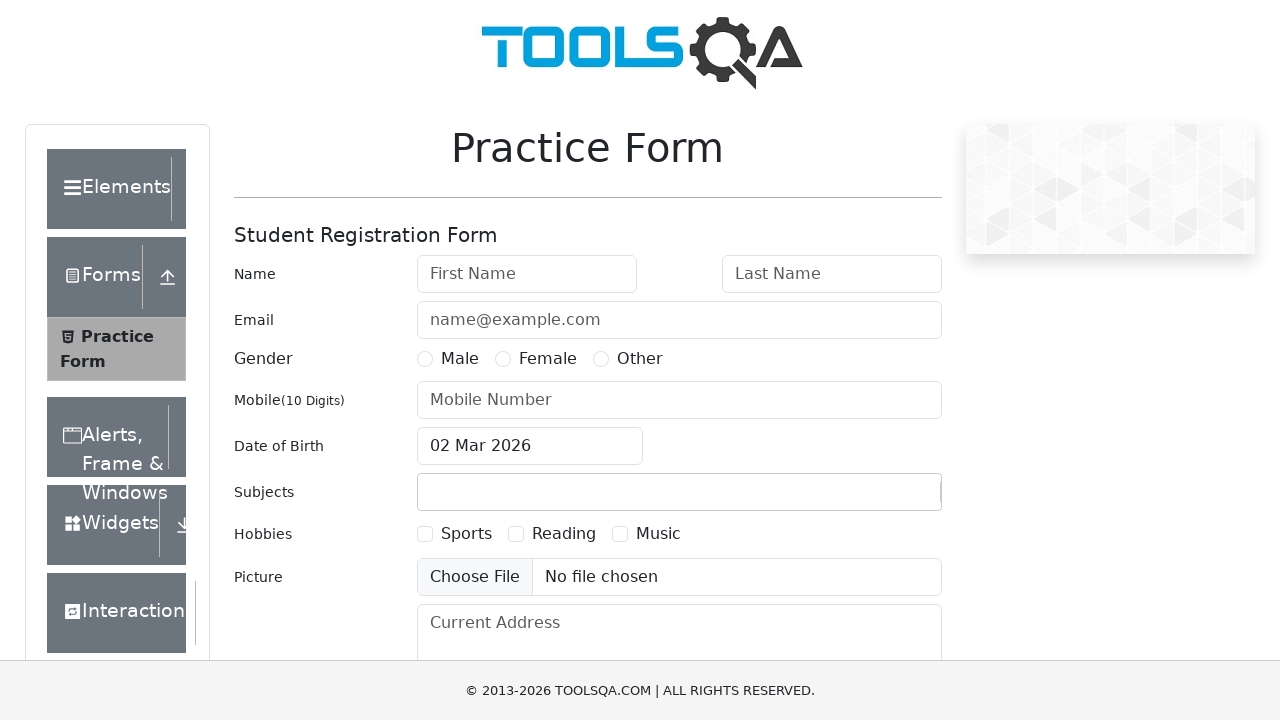

Clicked submit button without filling required fields to trigger validation at (885, 499) on #submit
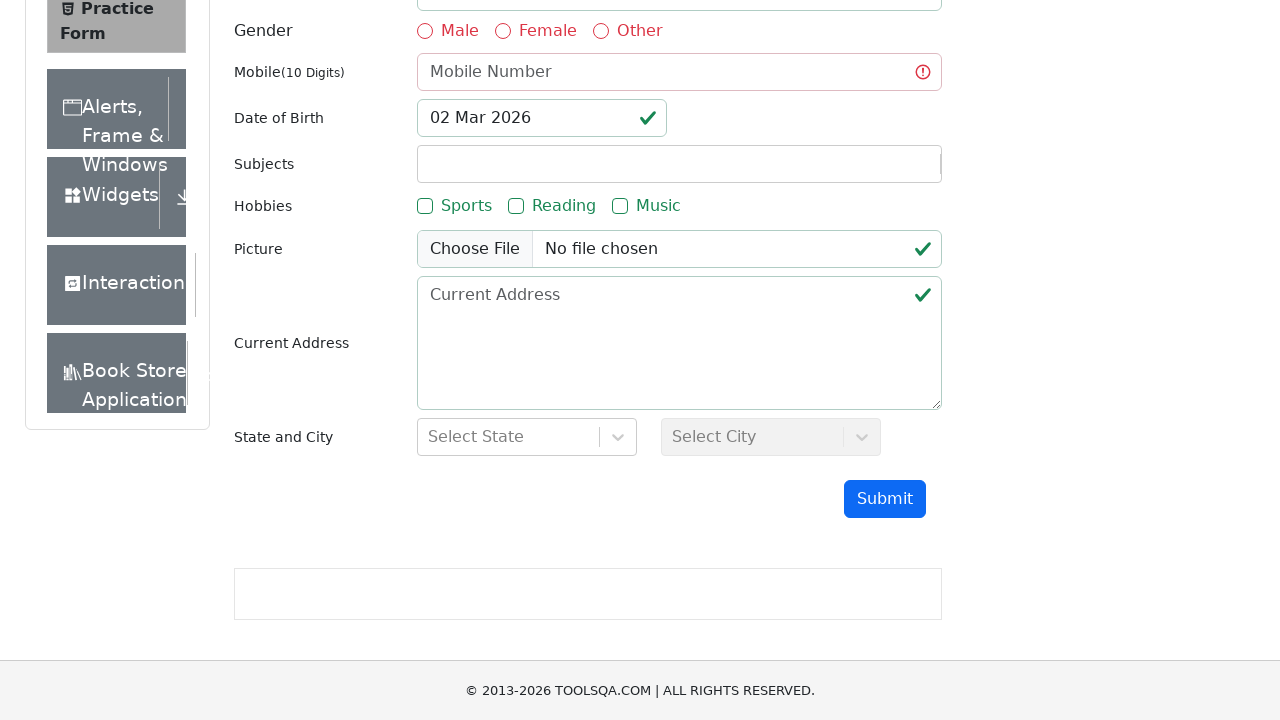

Located first name field element
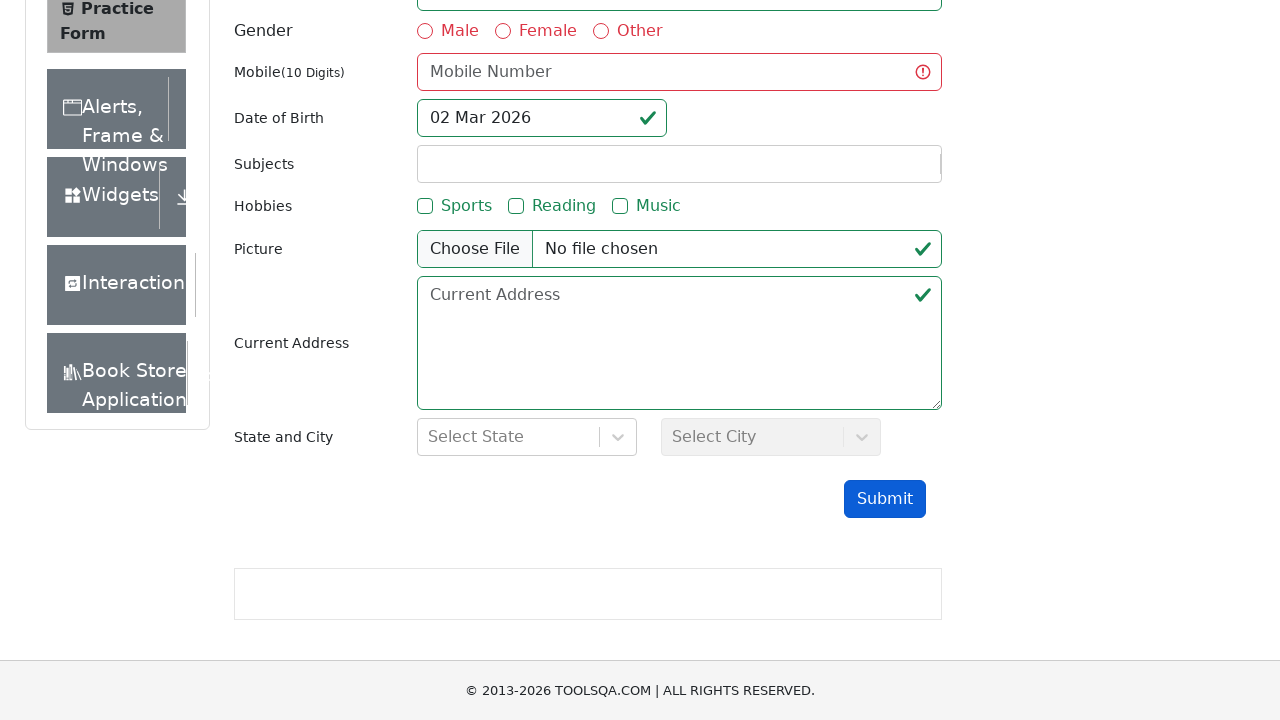

Retrieved class attribute from first name field to check validation state
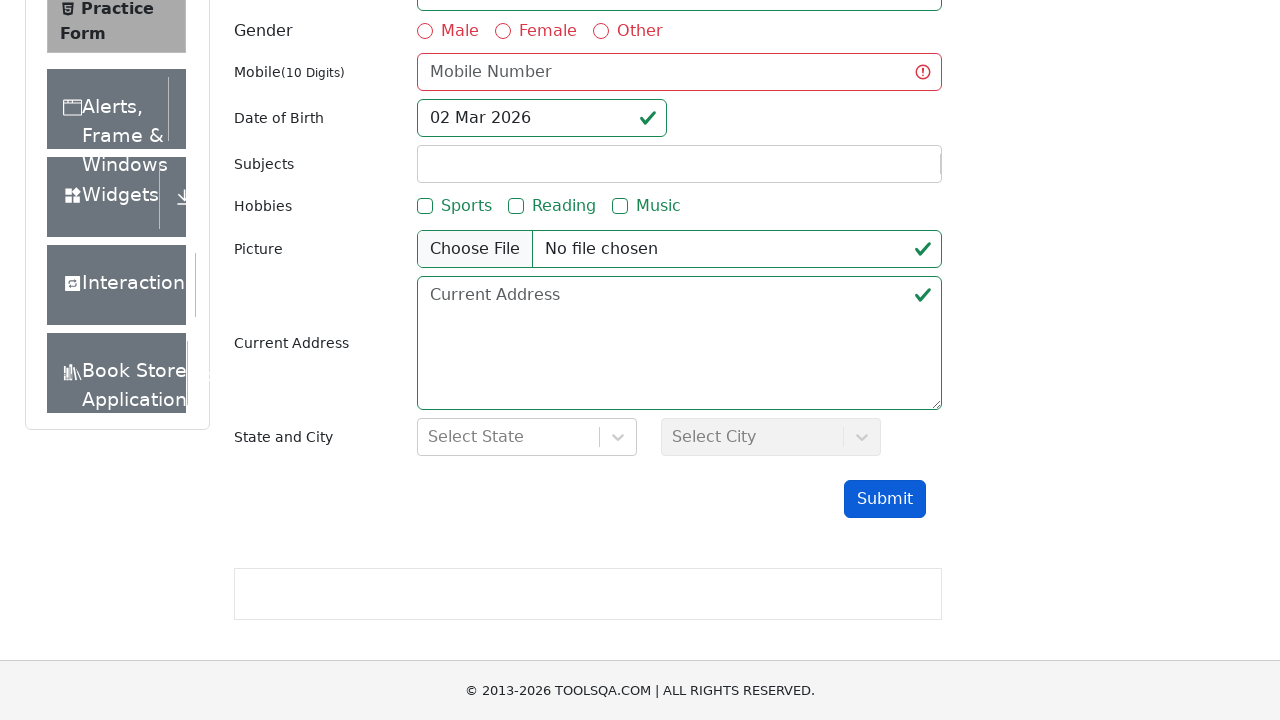

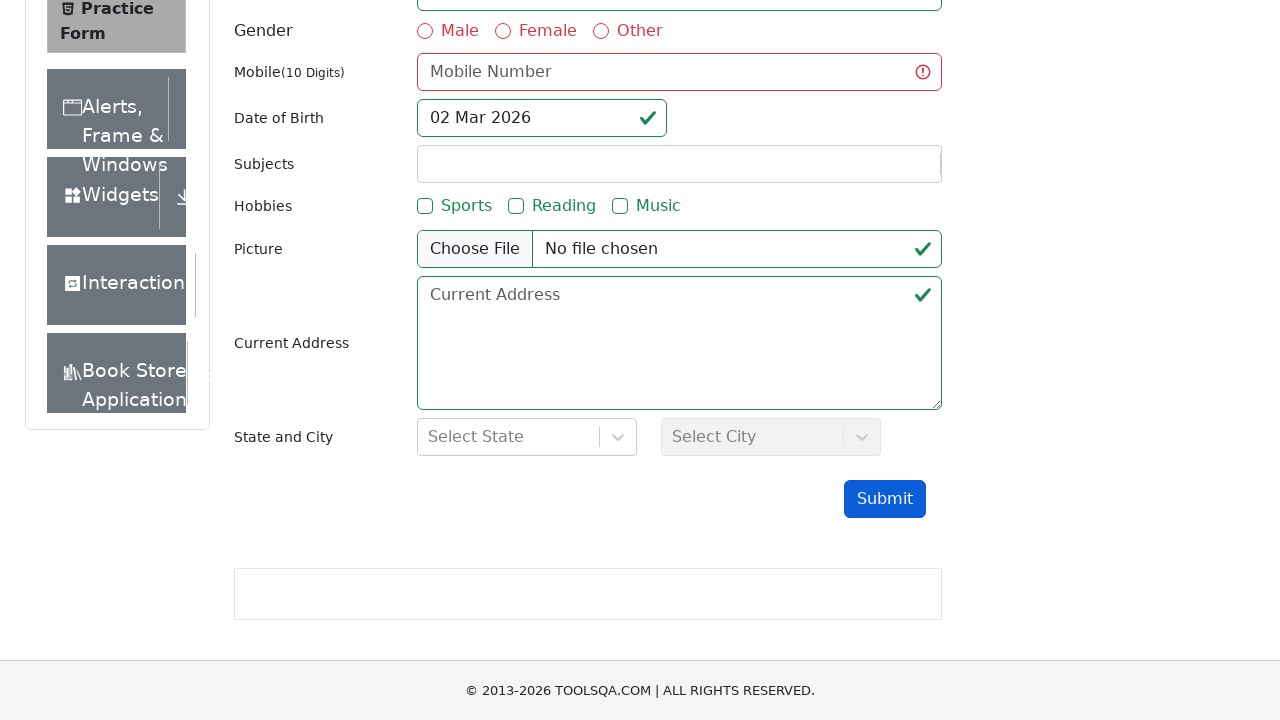